Tests a dynamic pricing page by waiting for a specific price, then solving a mathematical challenge by calculating and submitting the result

Starting URL: http://suninjuly.github.io/explicit_wait2.html

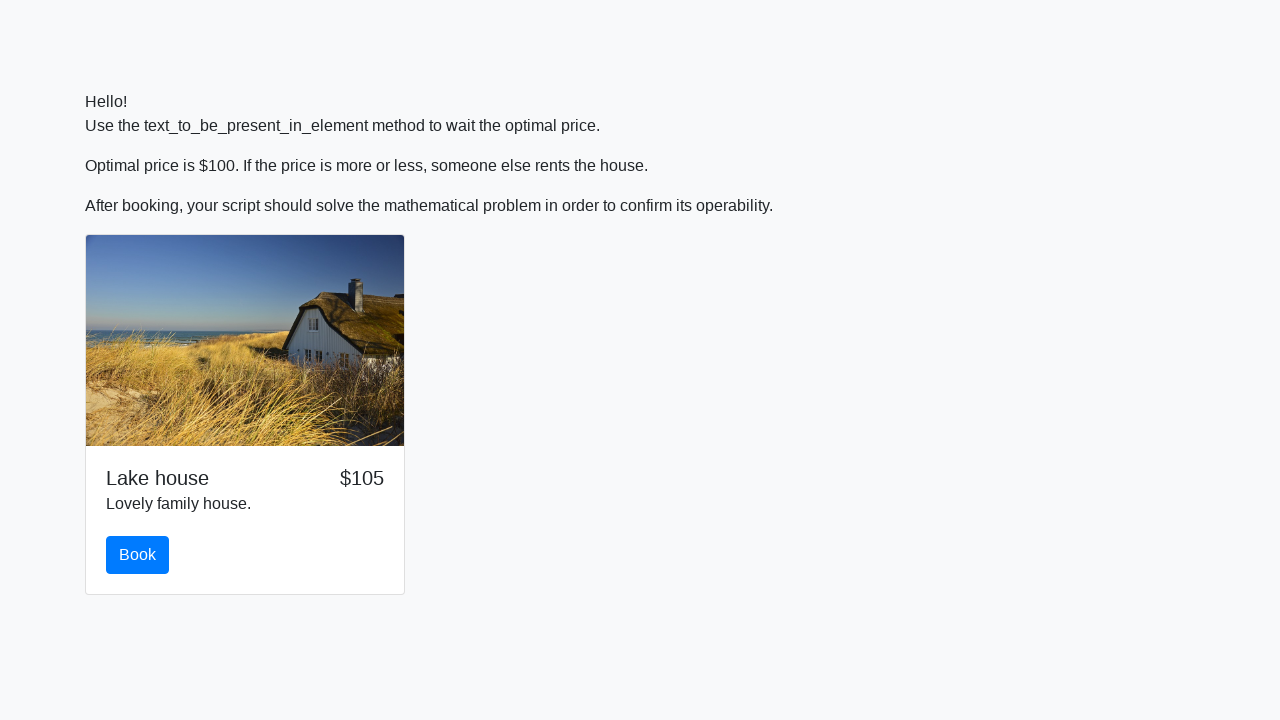

Waited for price to reach $100
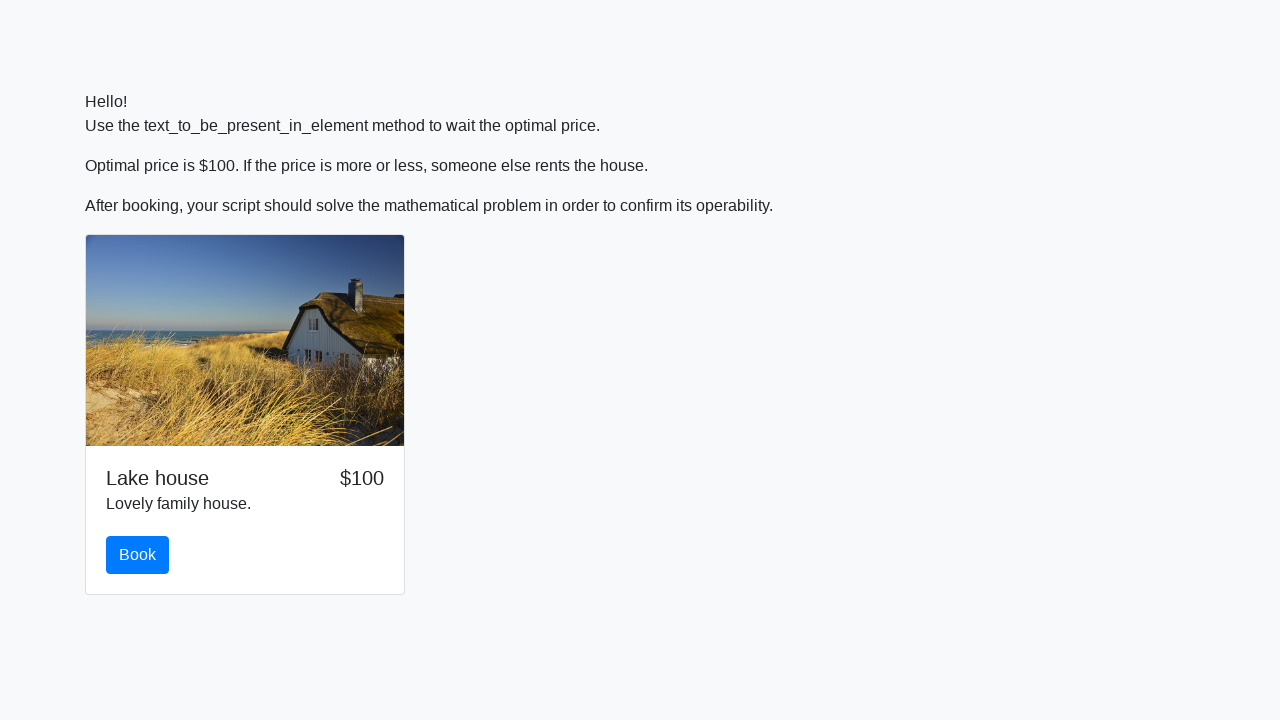

Clicked the book button at (138, 555) on button.btn
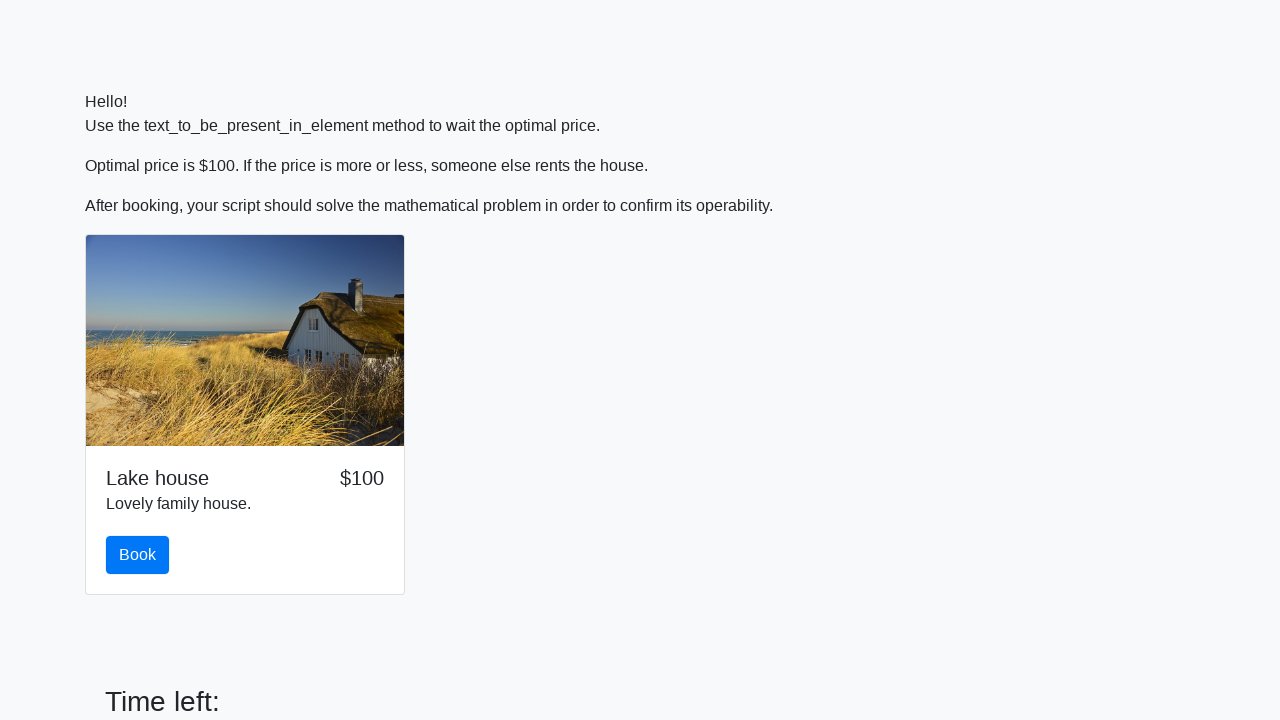

Retrieved number value for calculation: 118
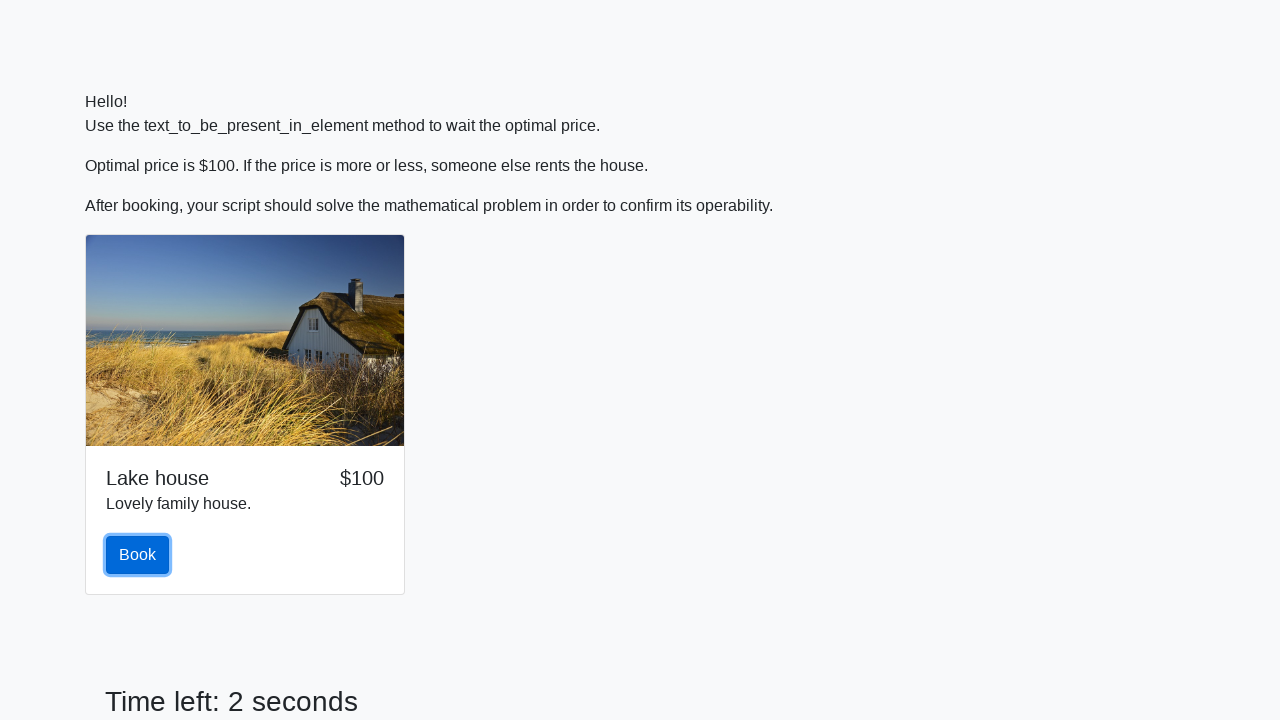

Calculated and filled answer field with: 2.466693970279655 on #answer
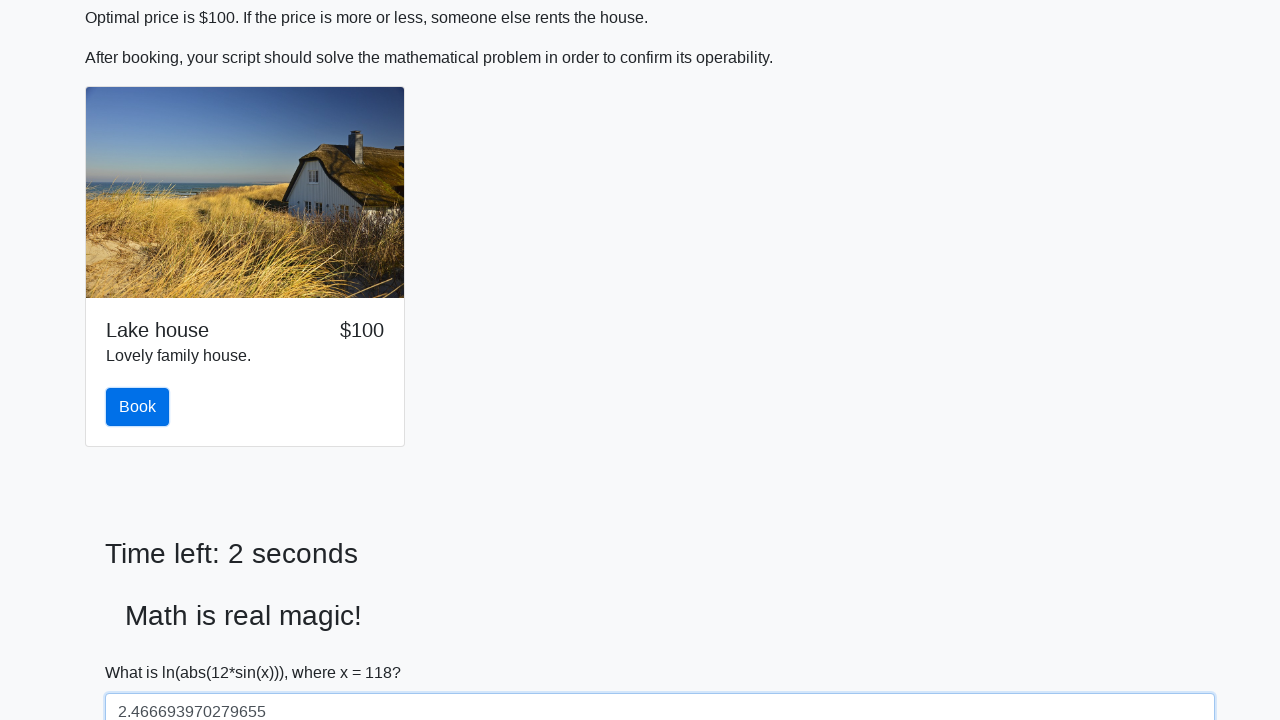

Clicked solve button to submit the answer at (143, 651) on #solve
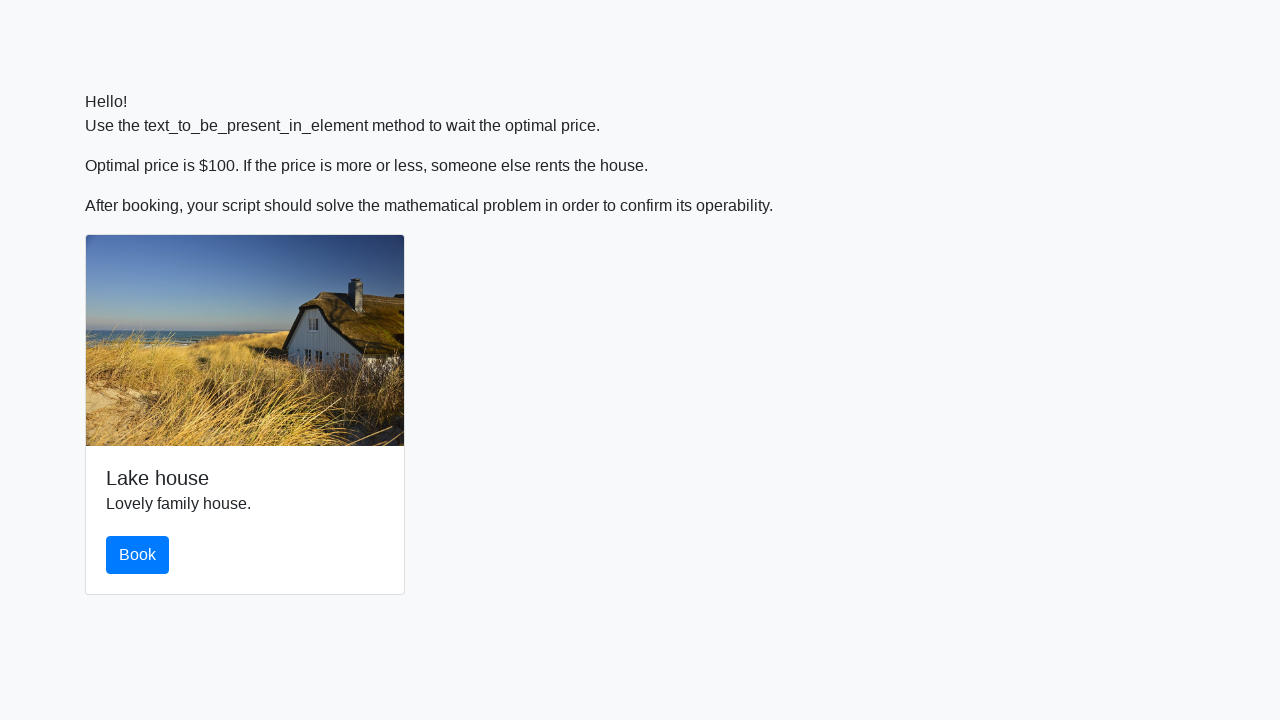

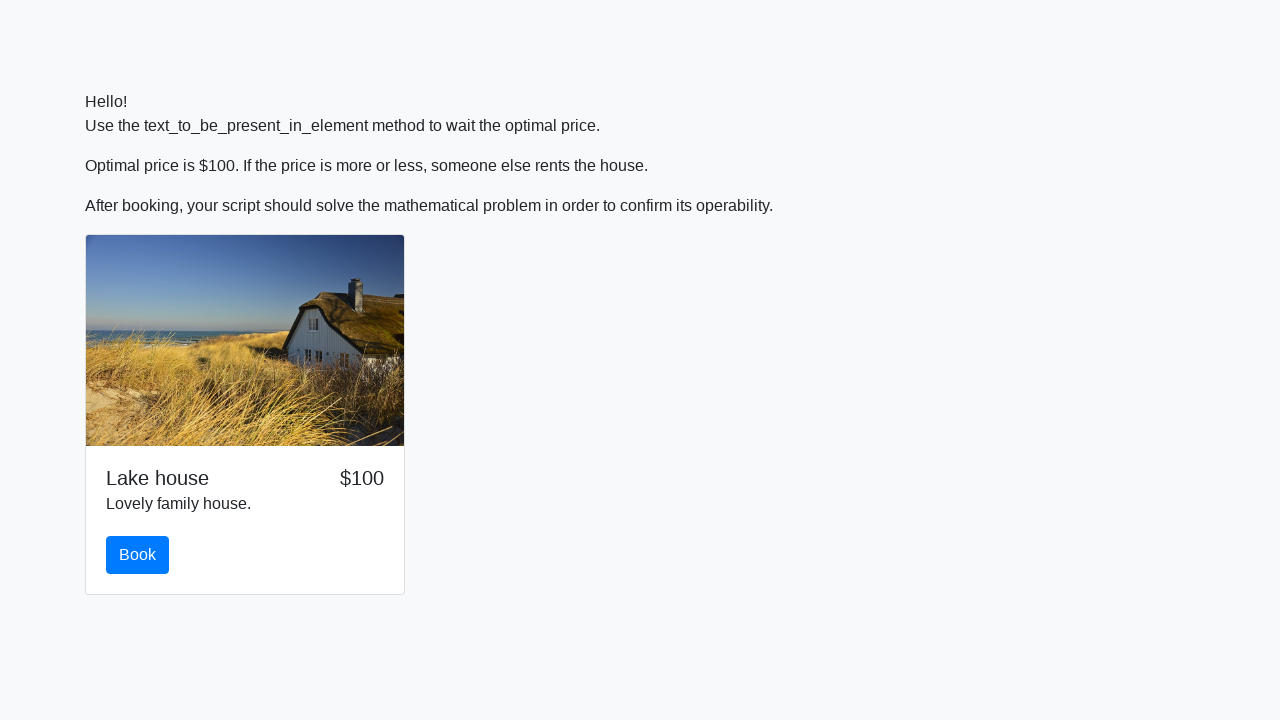